Tests that an unsaved change to an employee's name doesn't persist when switching between employees

Starting URL: https://devmountain-qa.github.io/employee-manager/1.2_Version/index.html

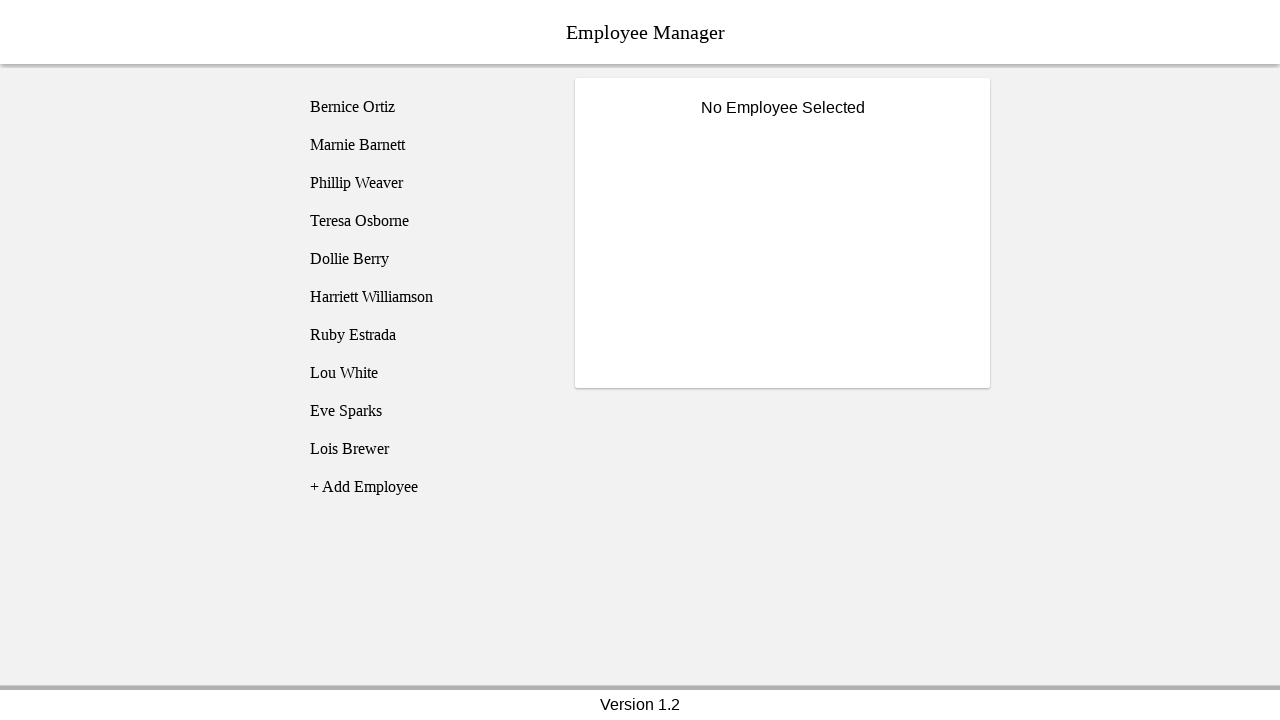

Clicked on Bernice Ortiz employee at (425, 107) on [name='employee1']
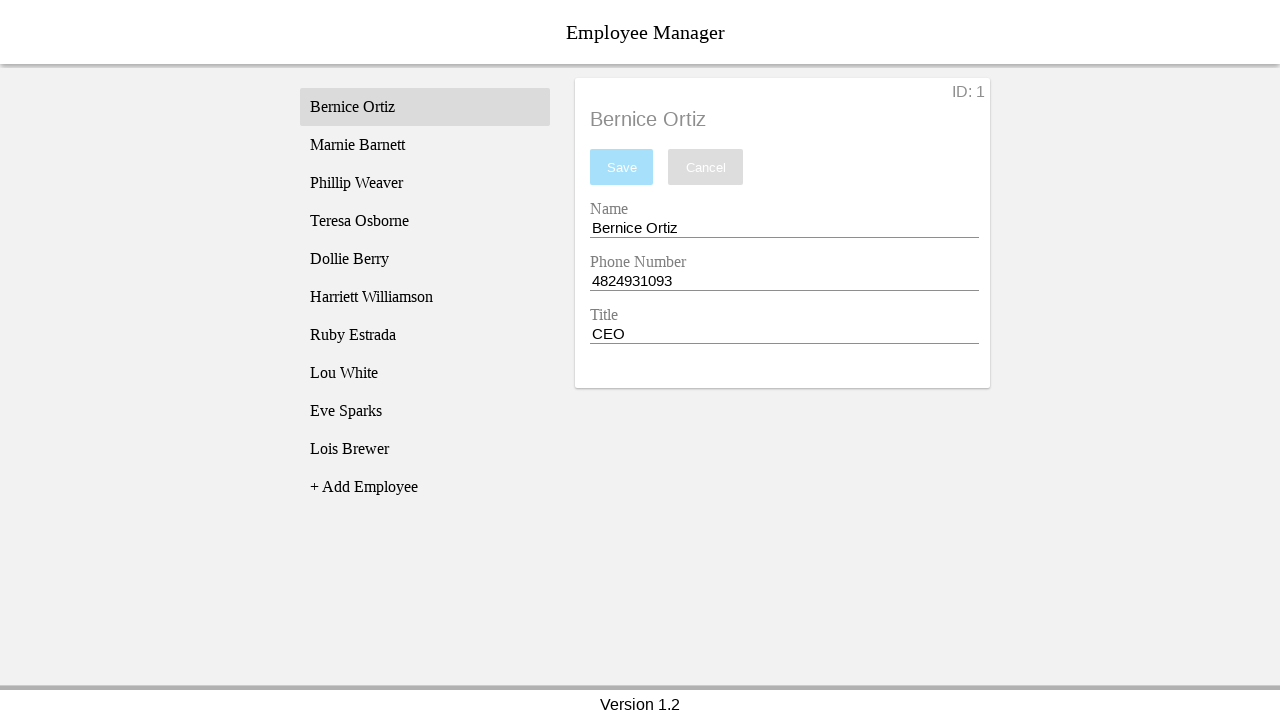

Bernice Ortiz employee selector became visible
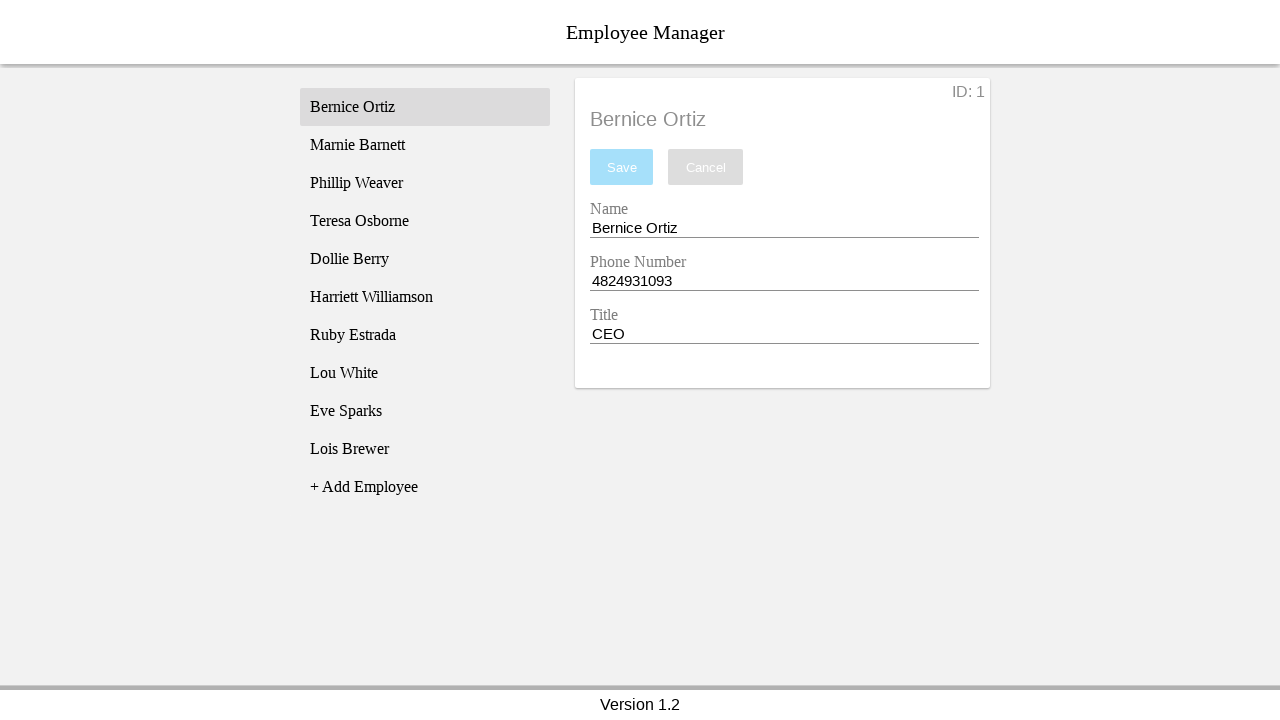

Cleared name entry field on [name='nameEntry']
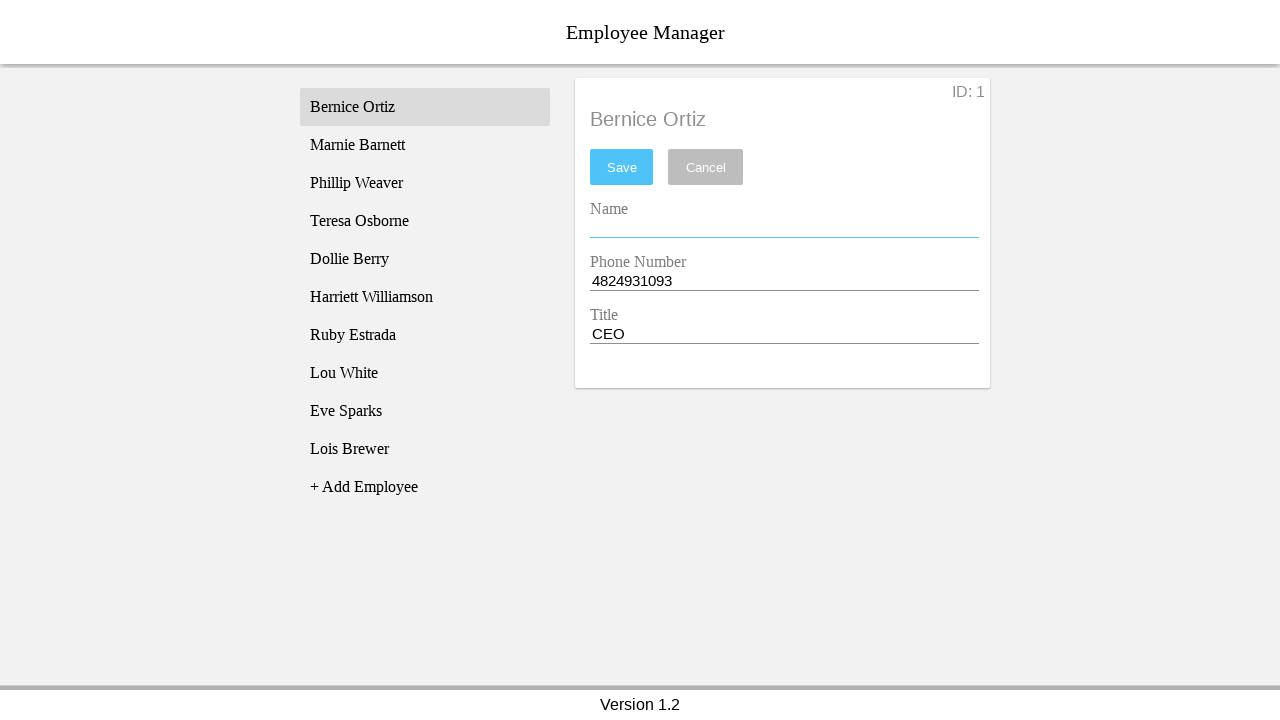

Entered 'Test Name' in name field without saving on [name='nameEntry']
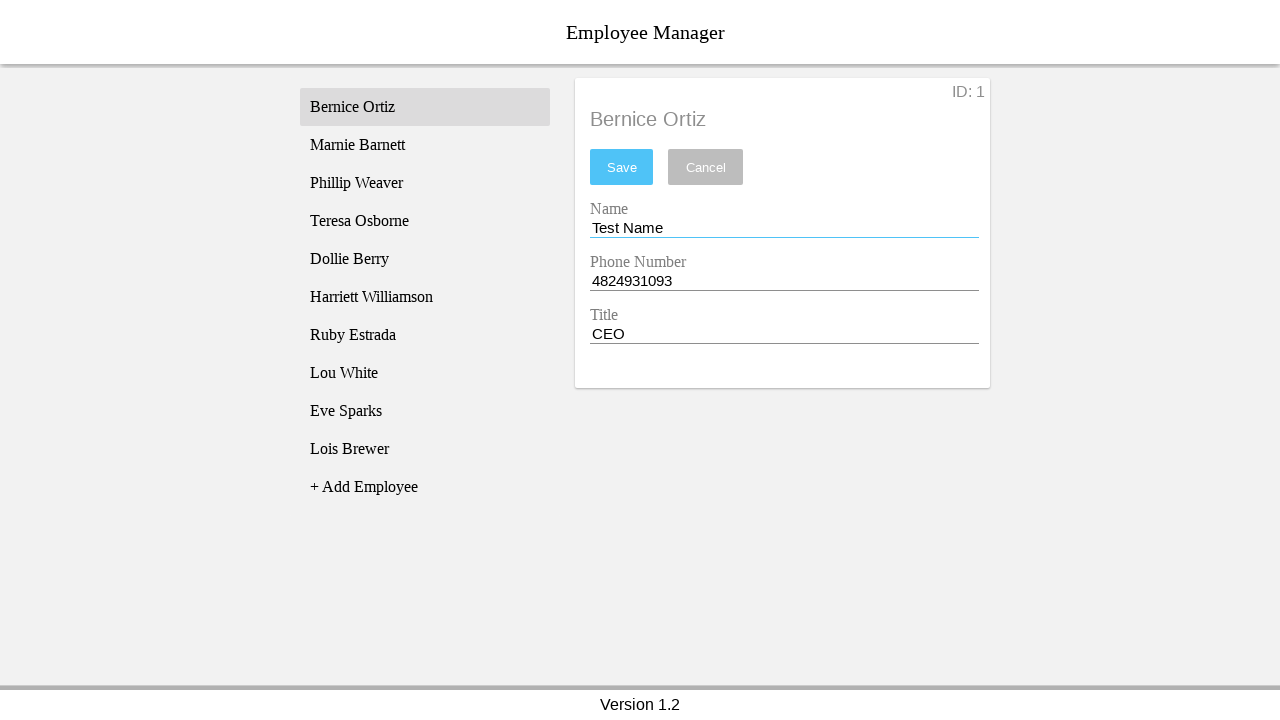

Switched to Phillip Weaver employee without saving changes at (425, 183) on [name='employee3']
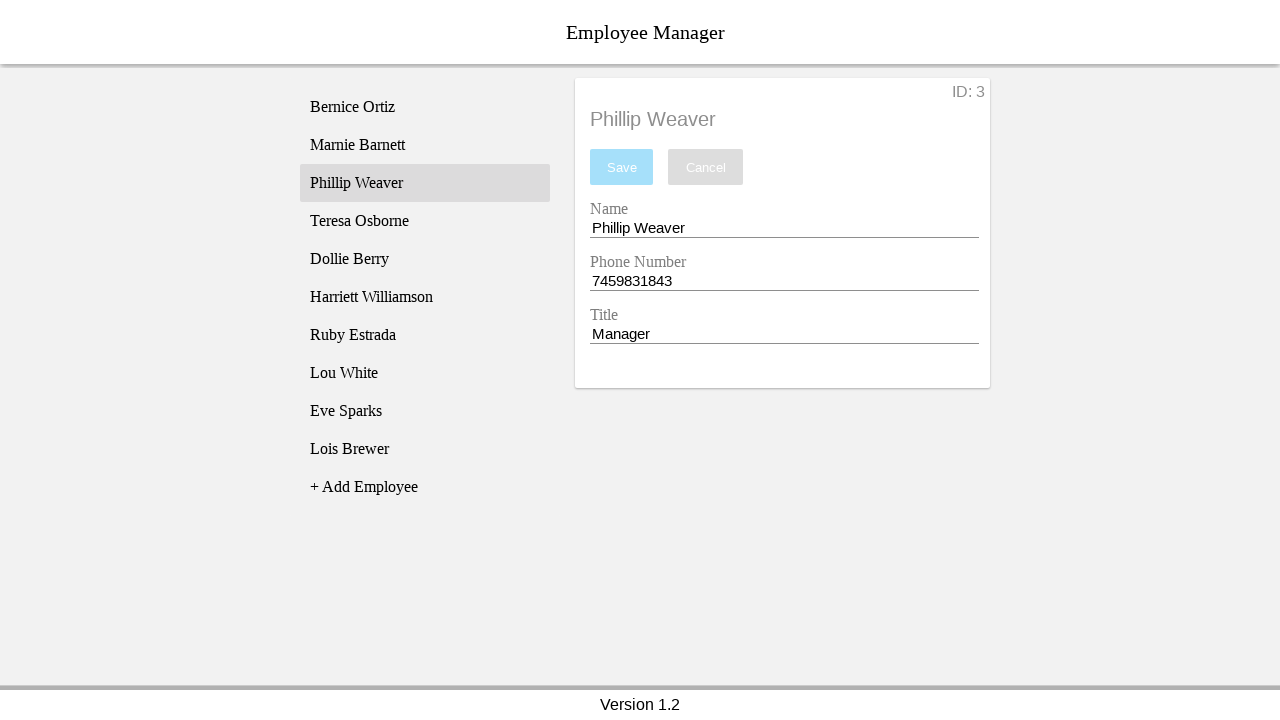

Switched back to Bernice Ortiz employee at (425, 107) on [name='employee1']
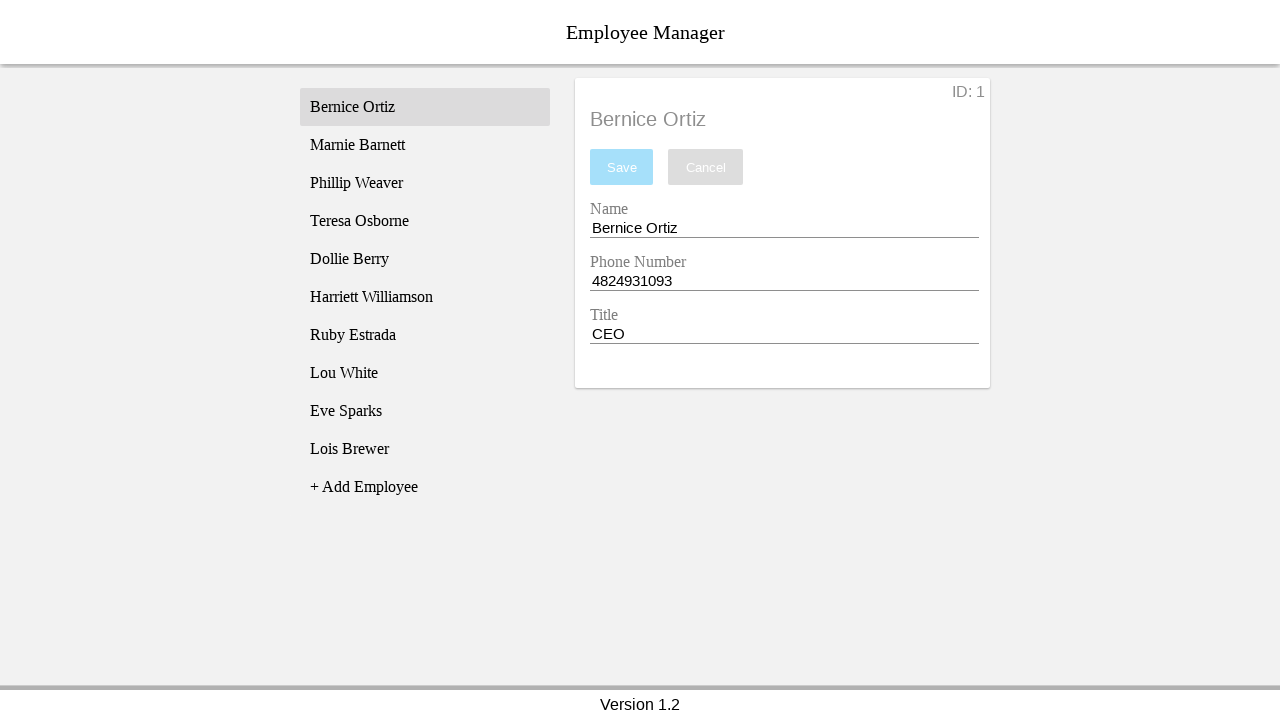

Retrieved name field value to verify unsaved changes were not persisted
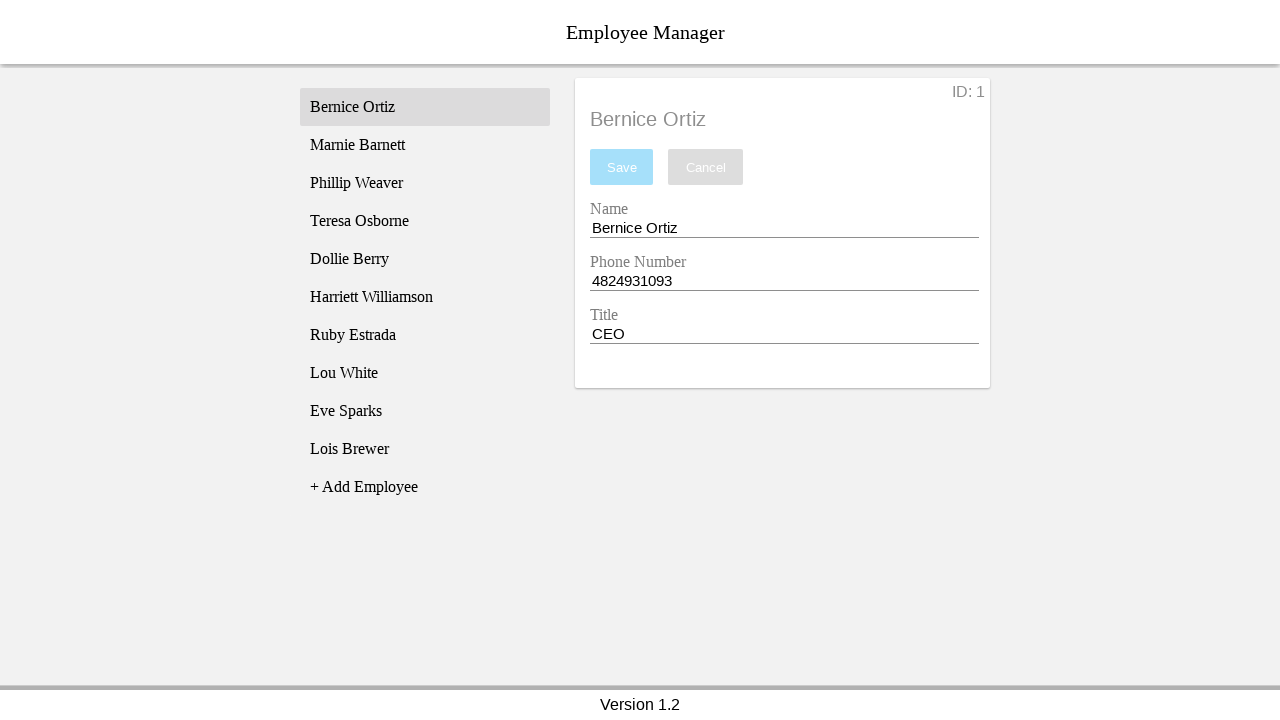

Verified that name field reverted to 'Bernice Ortiz' - unsaved change did not persist
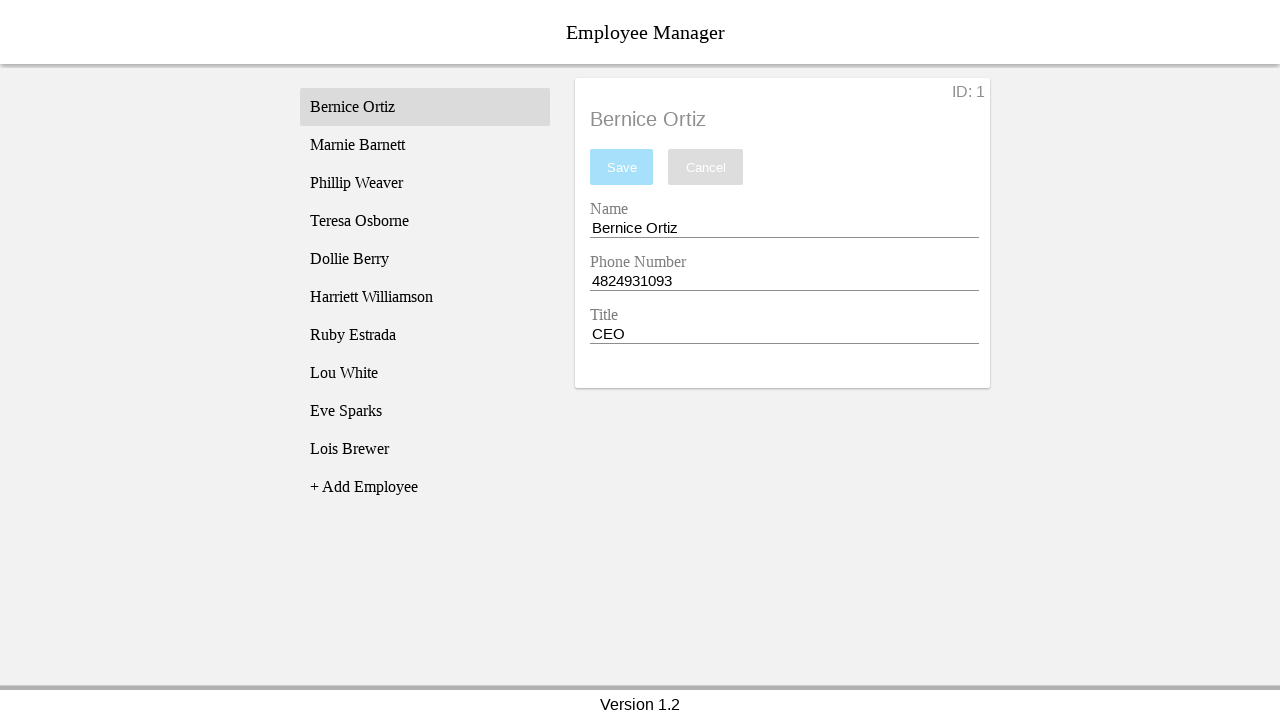

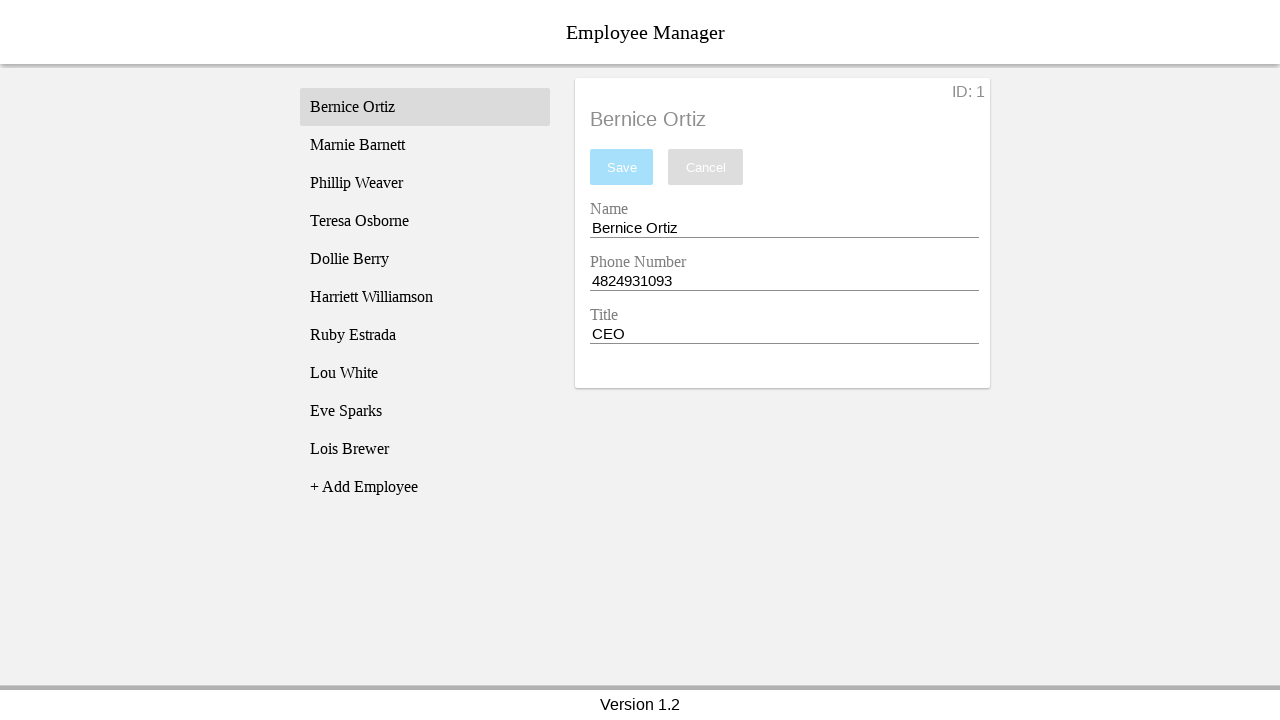